Tests Bootstrap dropdown menu functionality by clicking the menu button and selecting "JavaScript" option from the dropdown list

Starting URL: http://seleniumpractise.blogspot.com/2016/08/bootstrap-dropdown-example-for-selenium.html

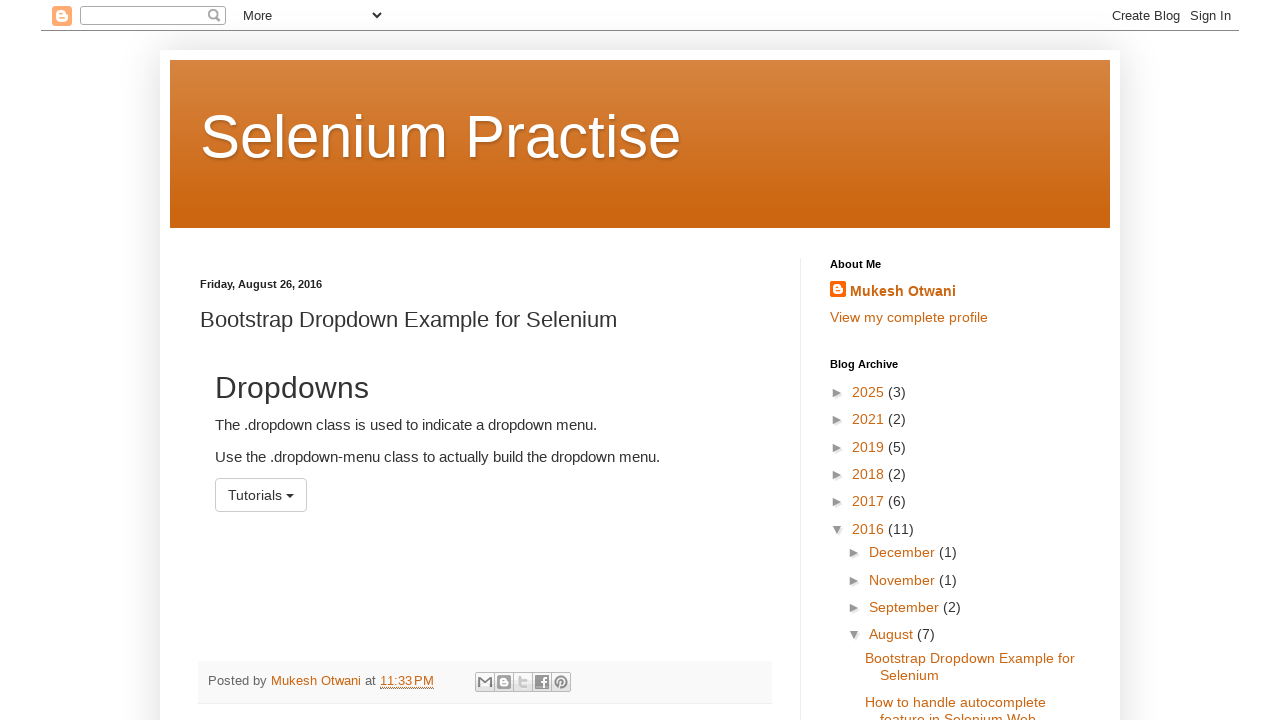

Clicked dropdown menu button at (261, 495) on #menu1
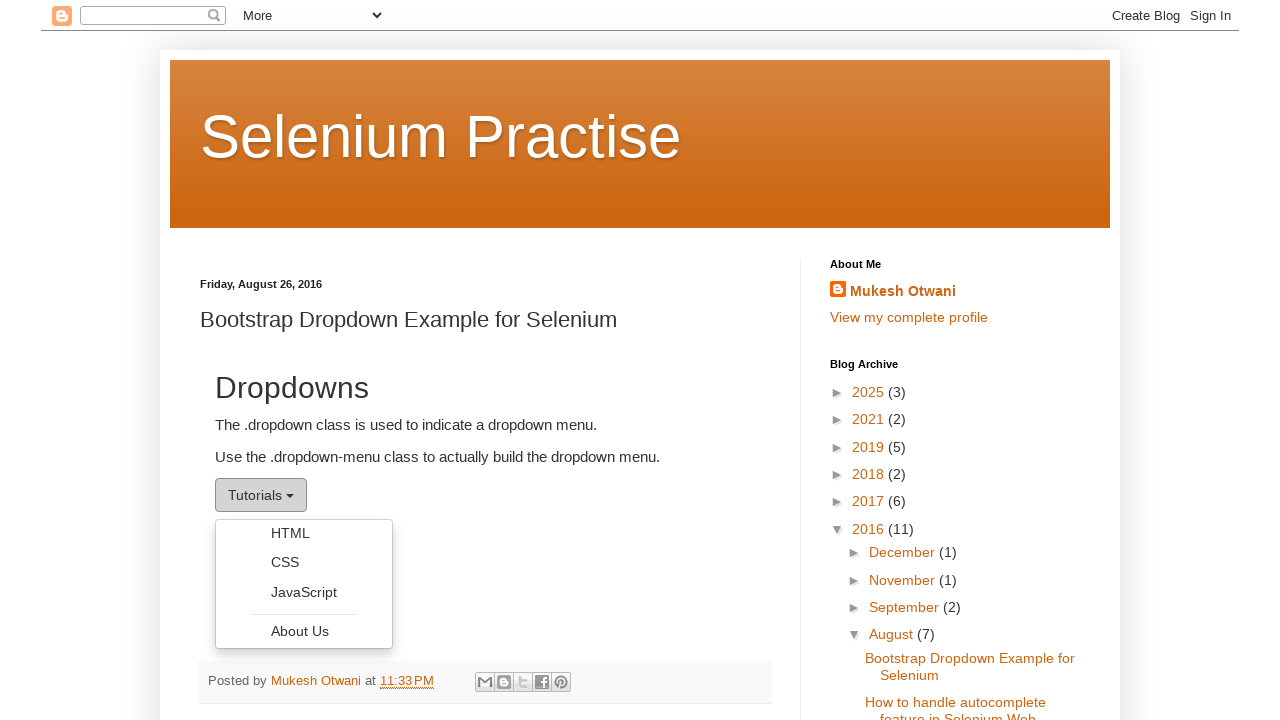

Dropdown menu options loaded and became visible
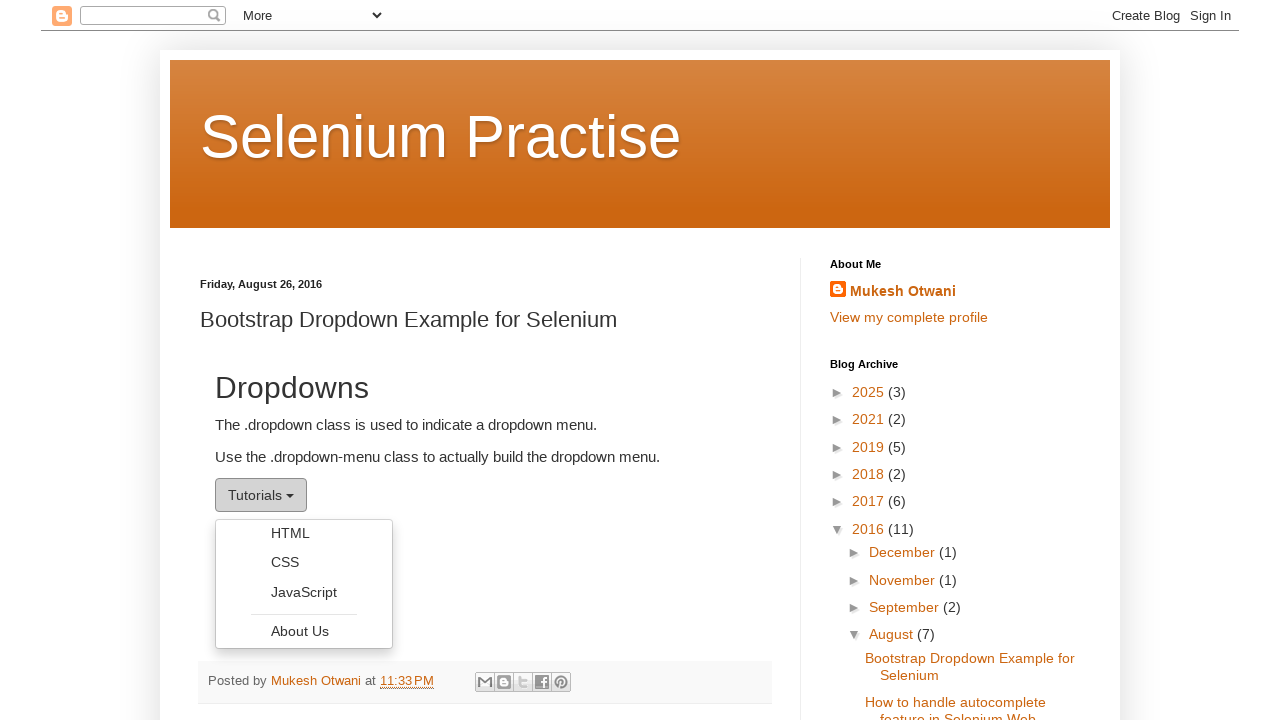

Selected 'JavaScript' option from dropdown menu at (304, 592) on xpath=//ul[@role='menu']//a >> nth=2
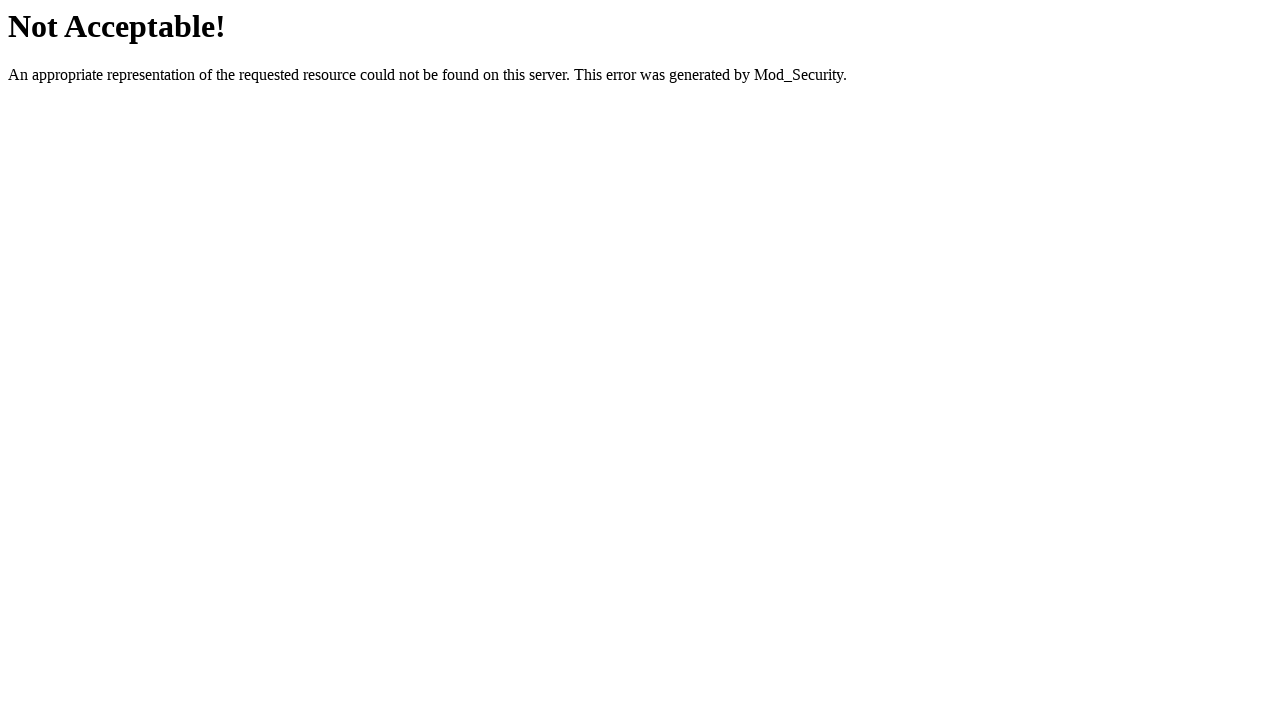

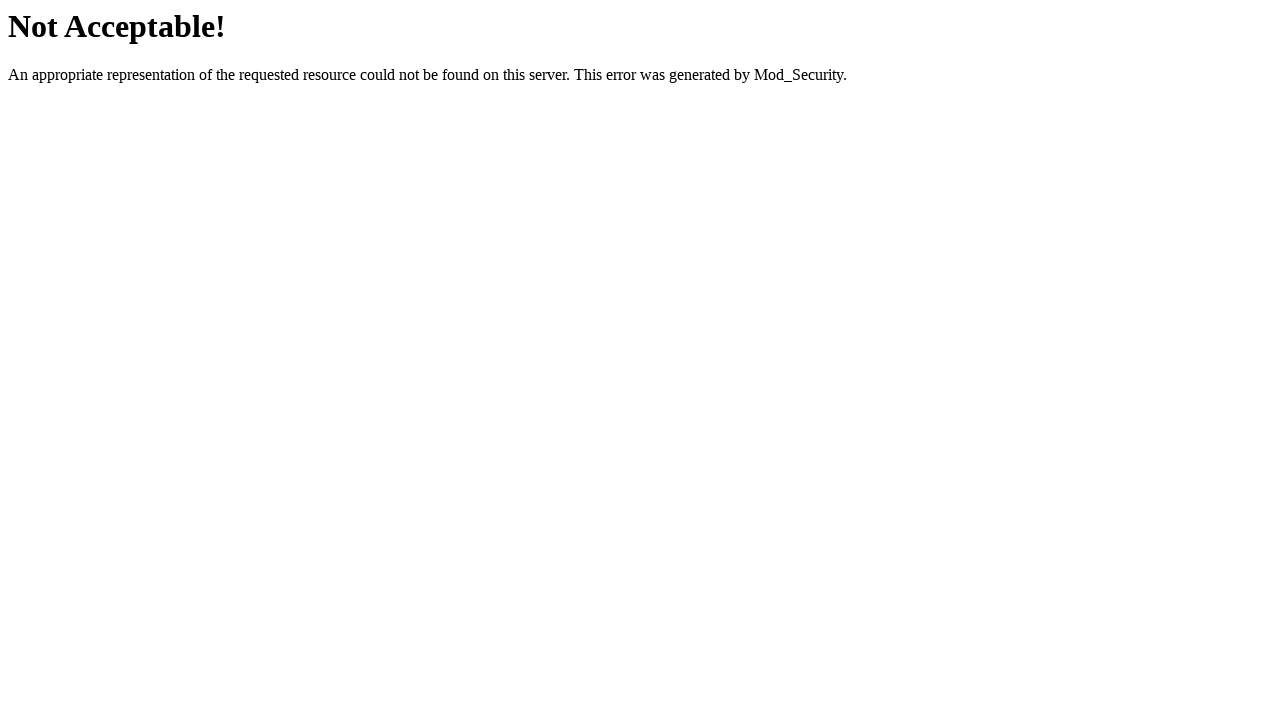